Navigates to the OrangeHRM demo site and waits for the page to load. The test only performs navigation without any further interactions.

Starting URL: https://opensource-demo.orangehrmlive.com/

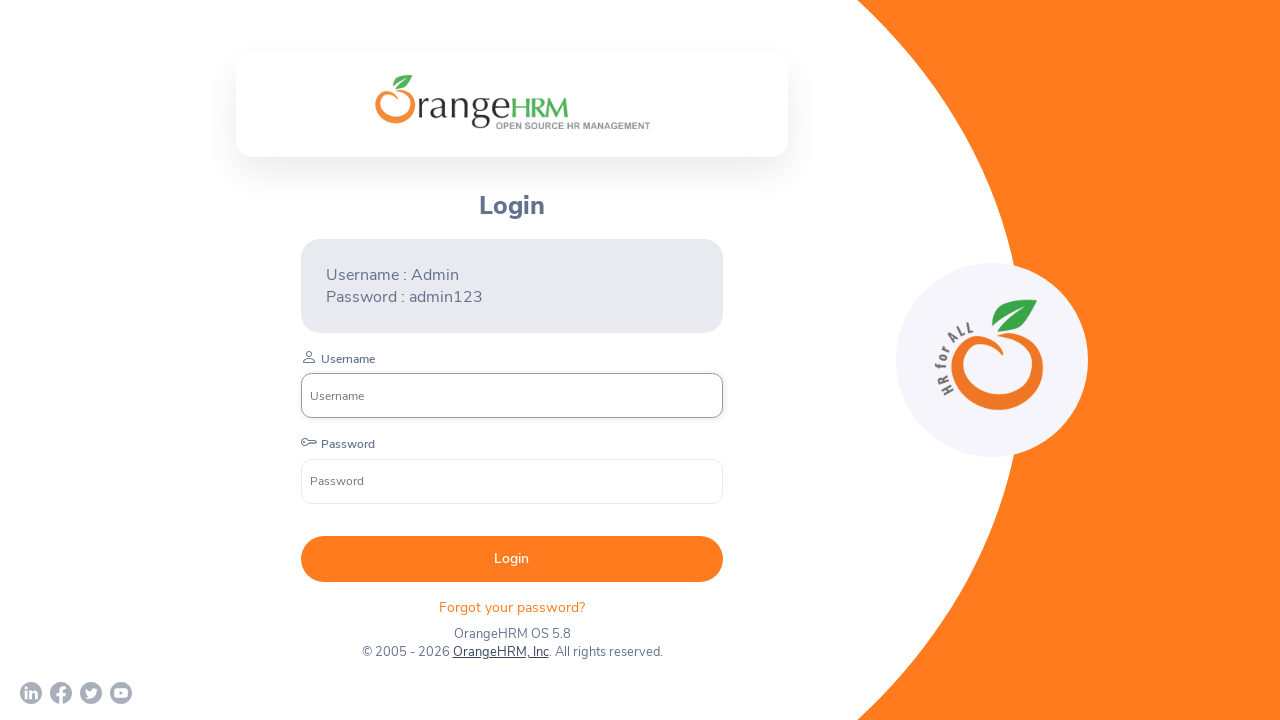

Navigated to OrangeHRM demo site
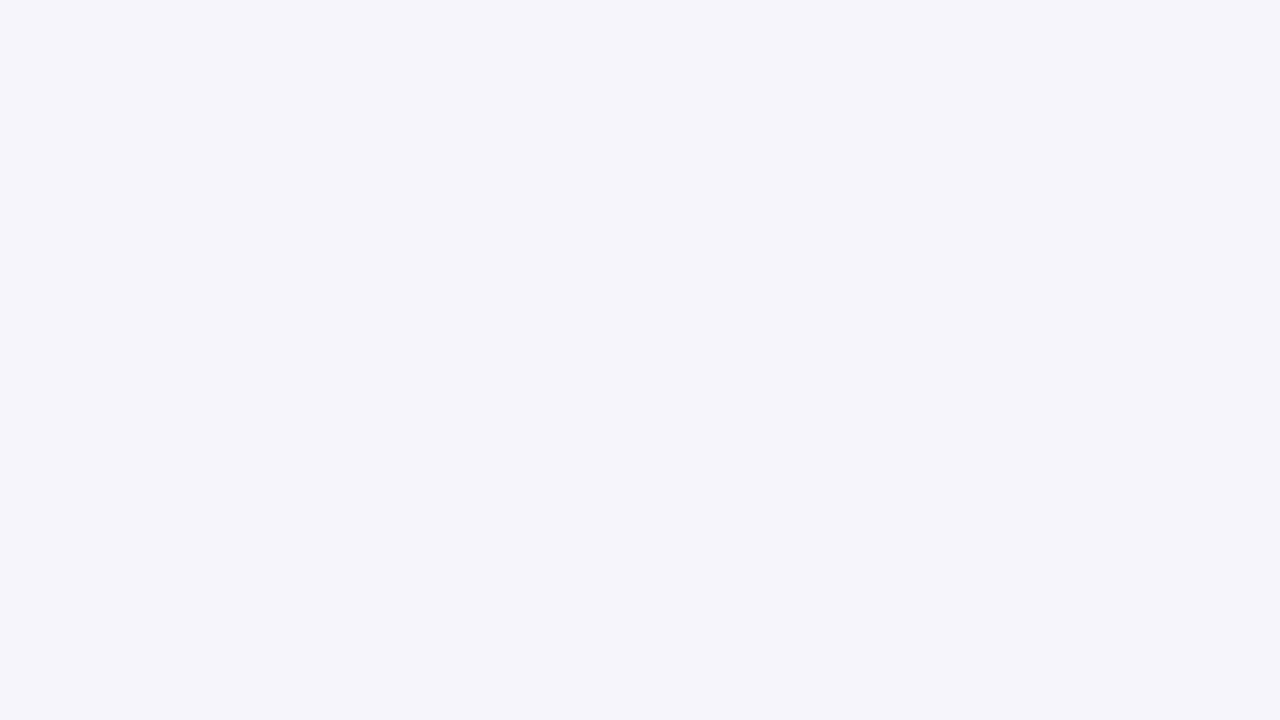

Page DOM fully loaded
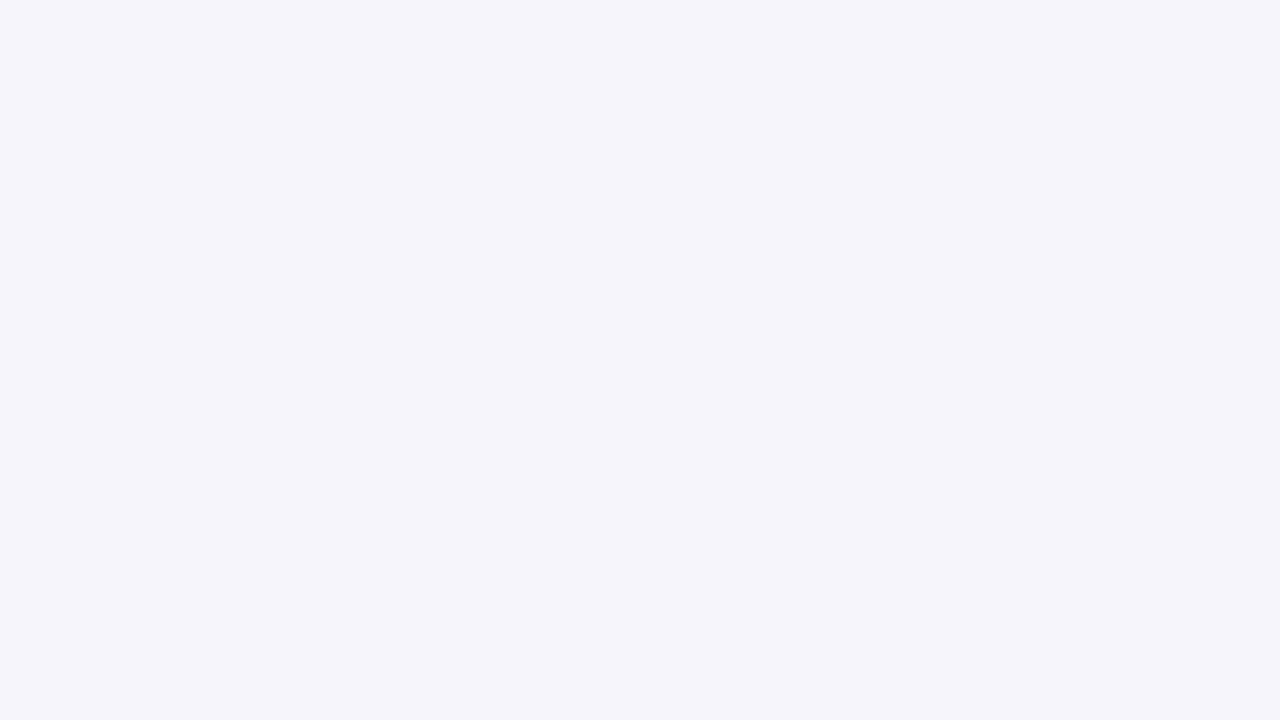

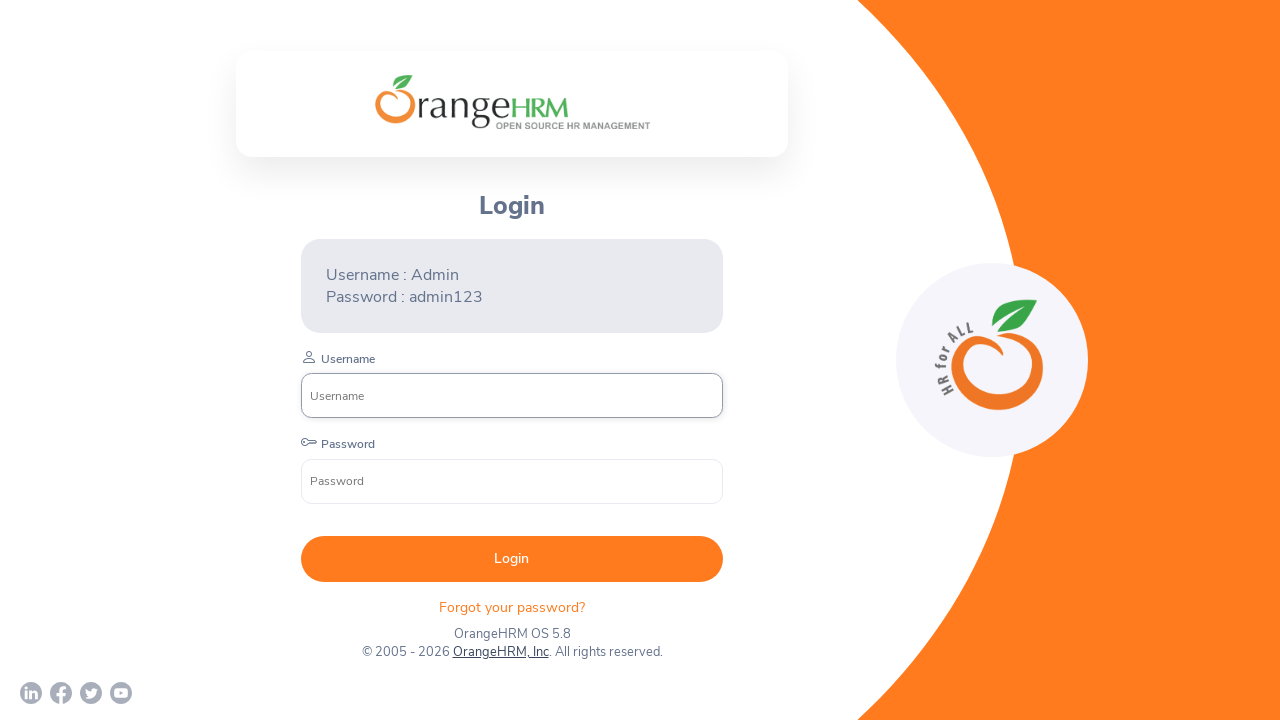